Tests that the form accepts valid registration data and stores it

Starting URL: https://davi-vert.vercel.app/index.html

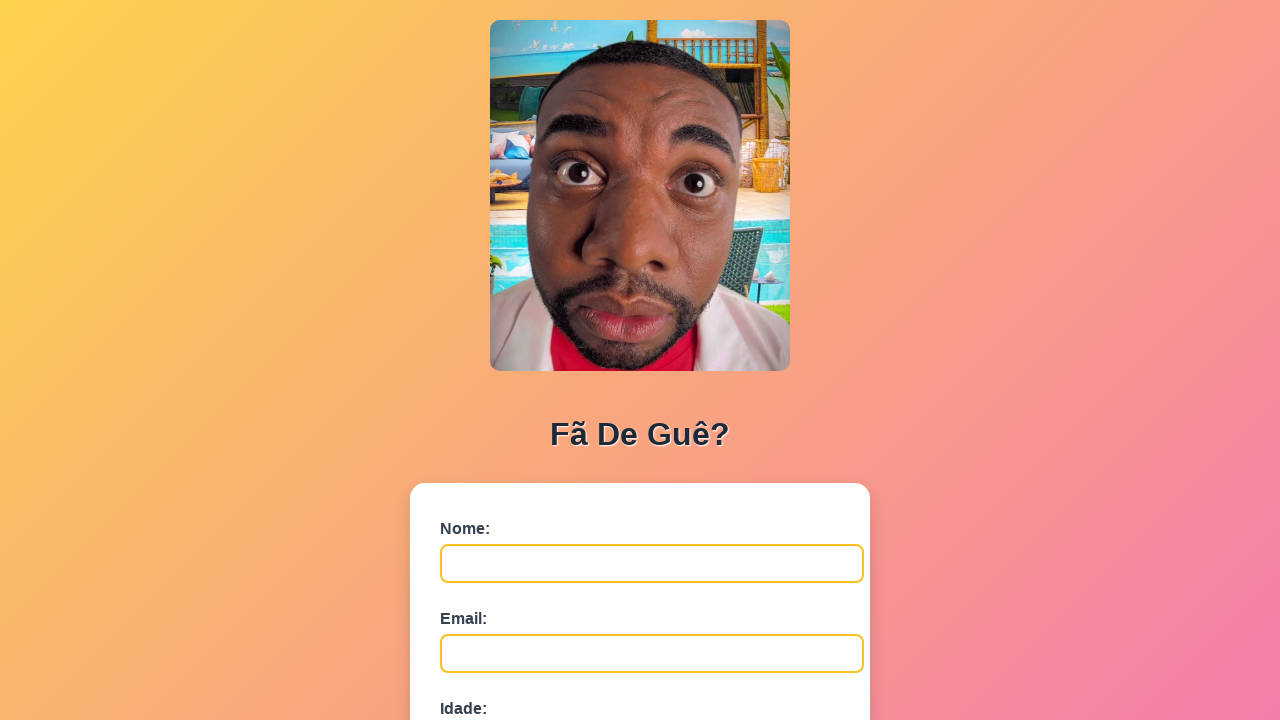

Cleared localStorage
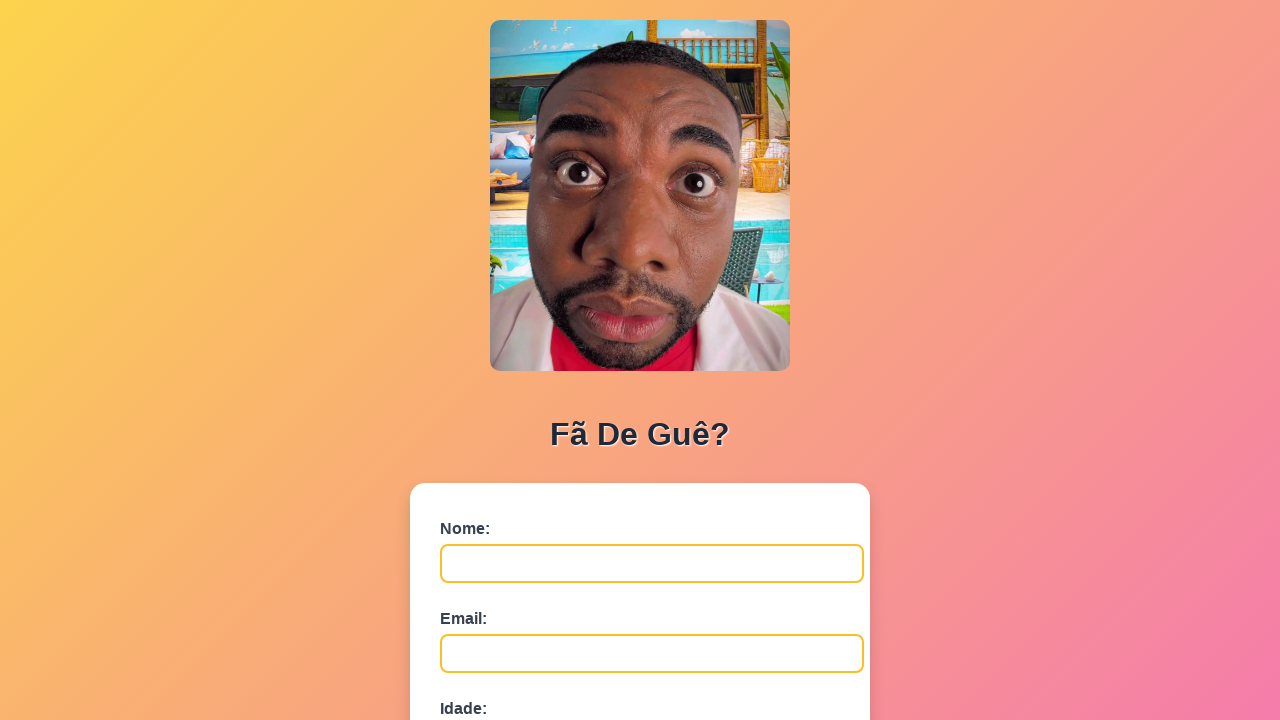

Form field '#nome' is ready
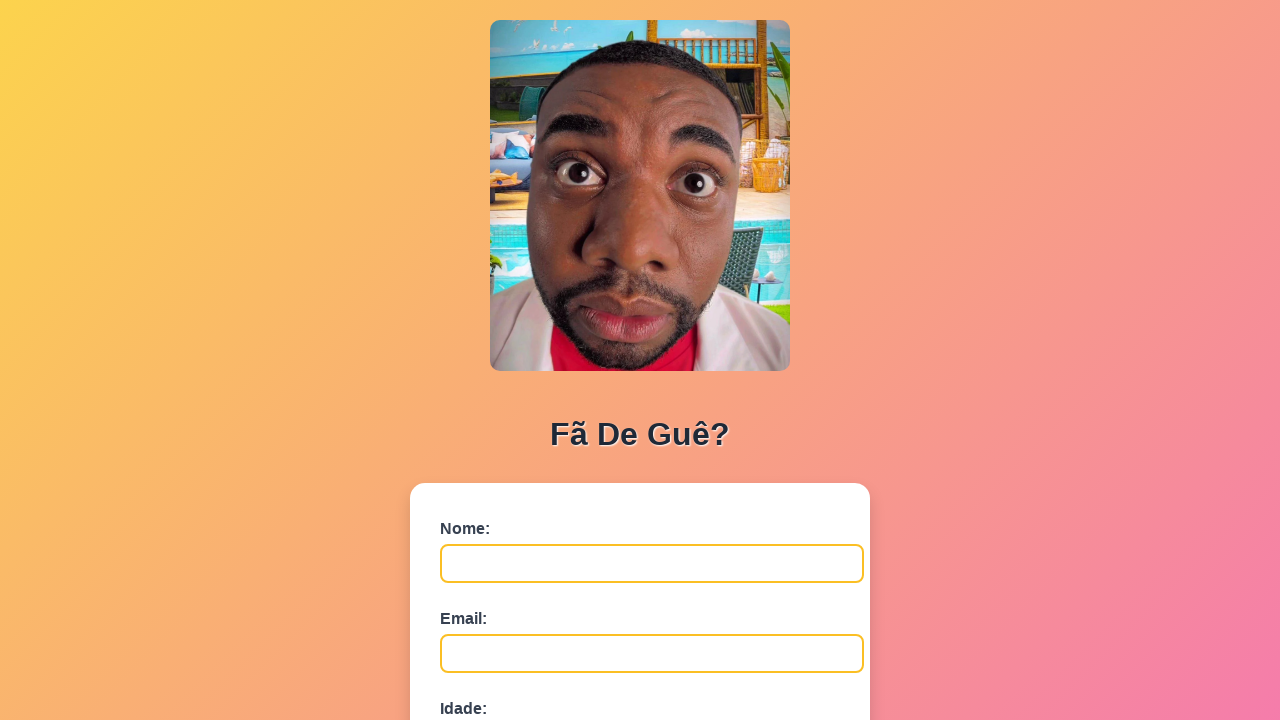

Filled nome field with 'Ricardo Souza' on #nome
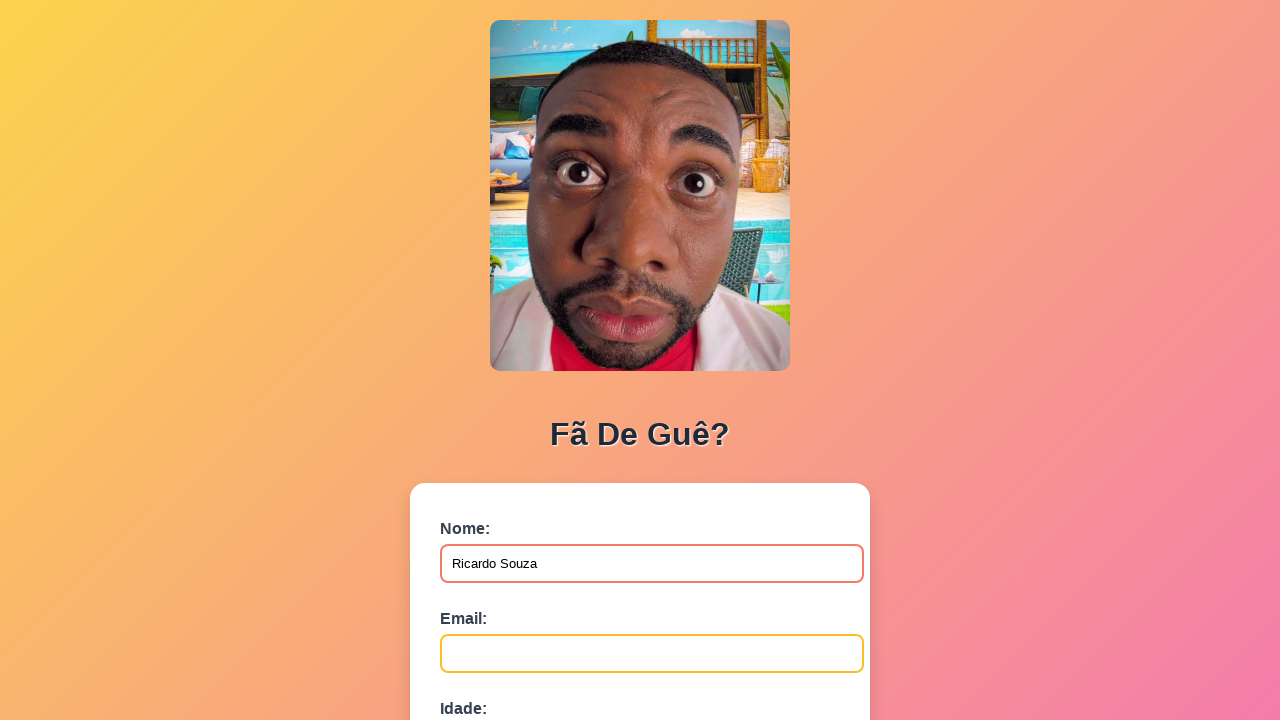

Filled email field with 'ricardo.souza@example.com' on #email
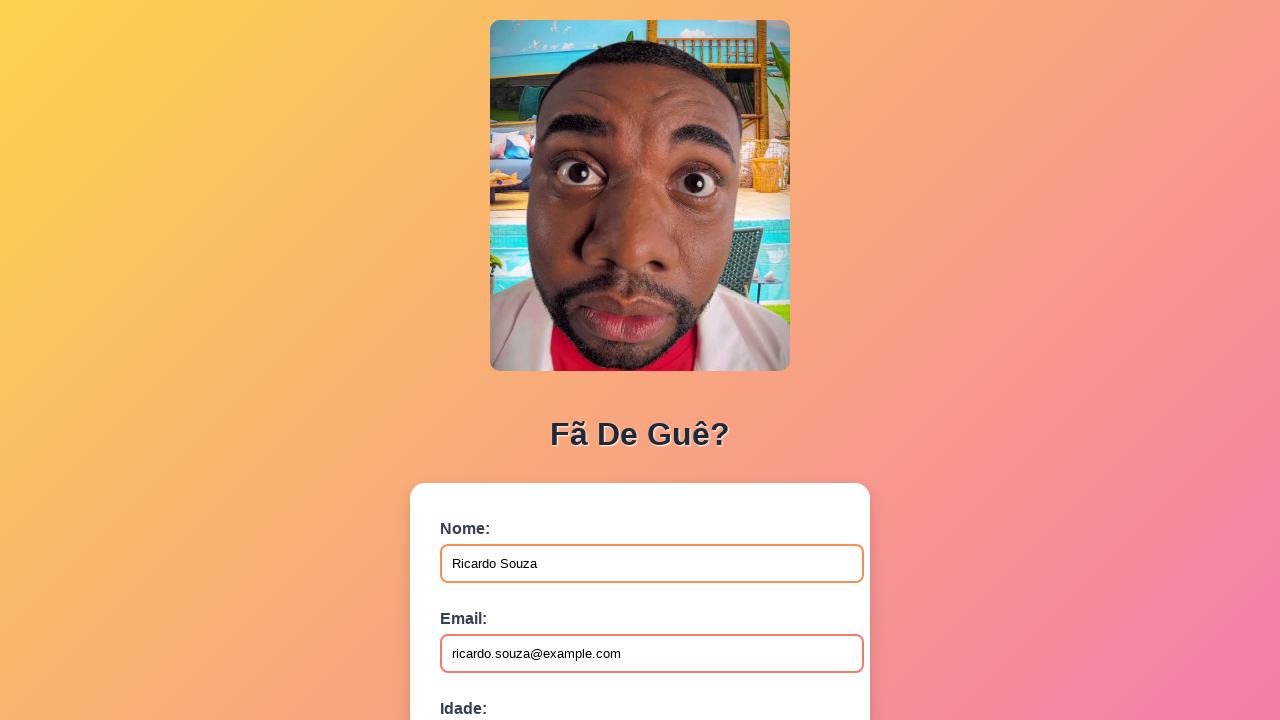

Filled idade field with '45' on #idade
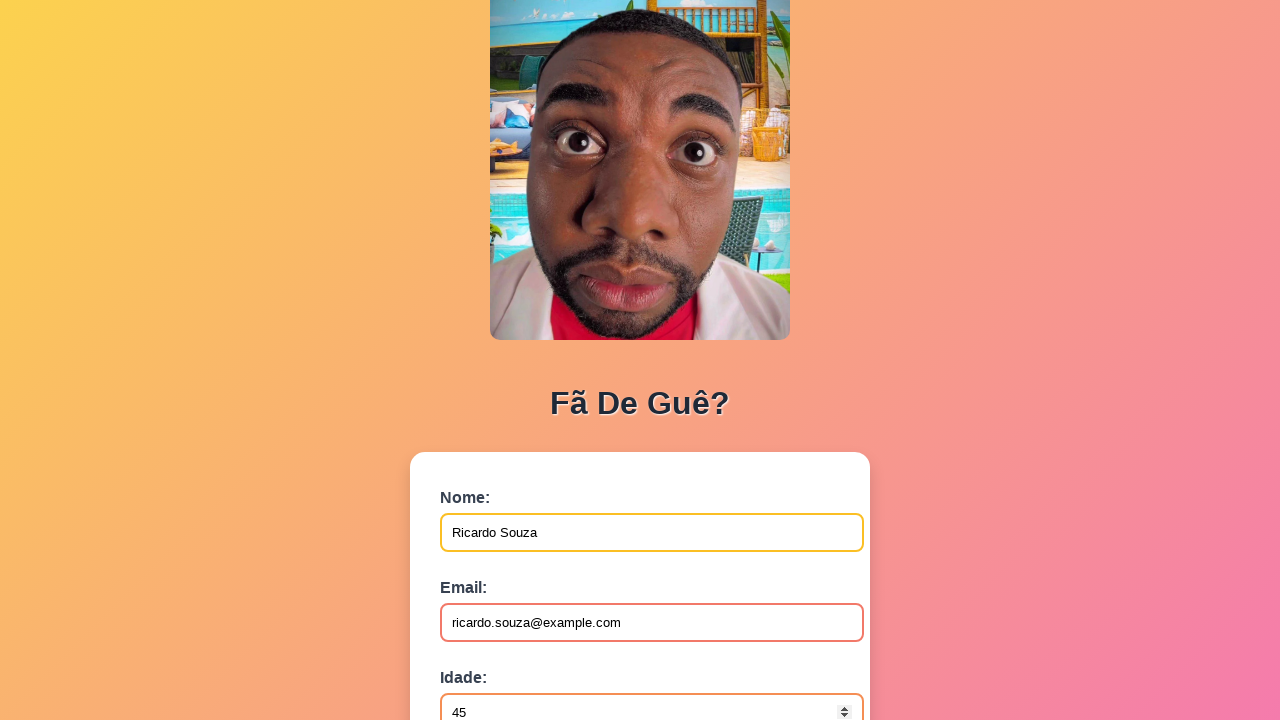

Clicked submit button to register at (490, 569) on button[type='submit']
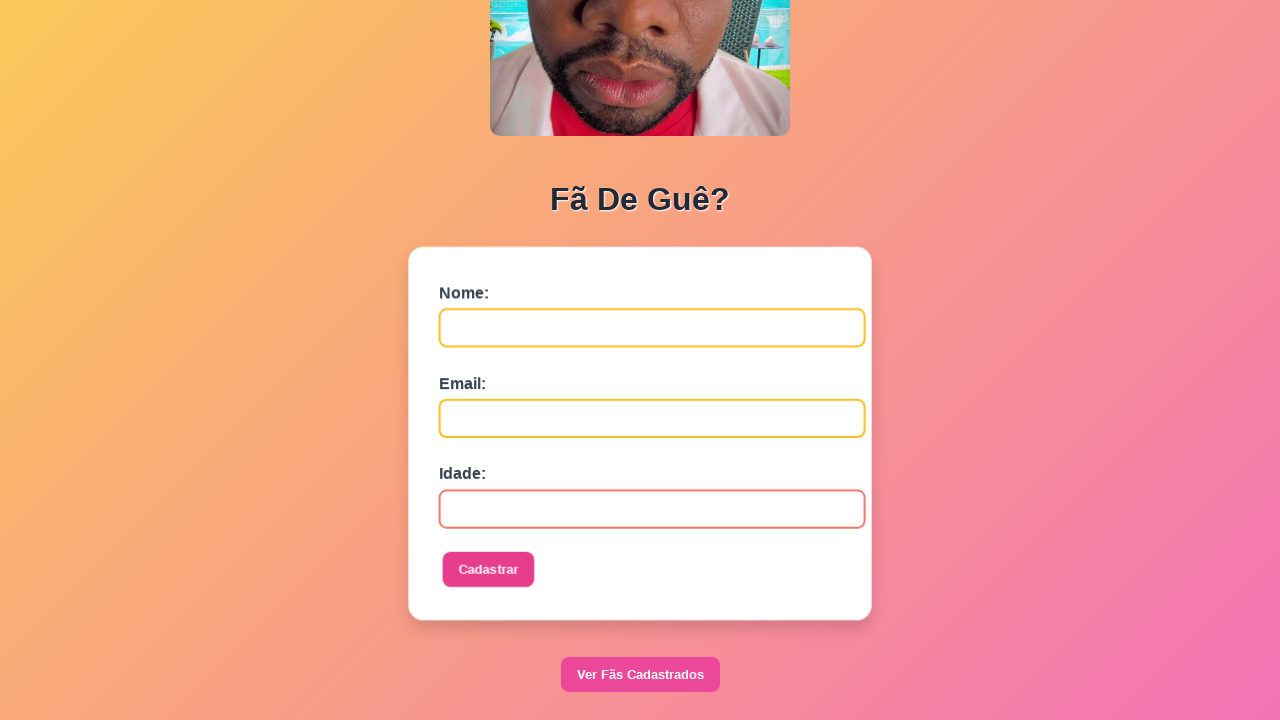

Set up dialog handler to accept alerts
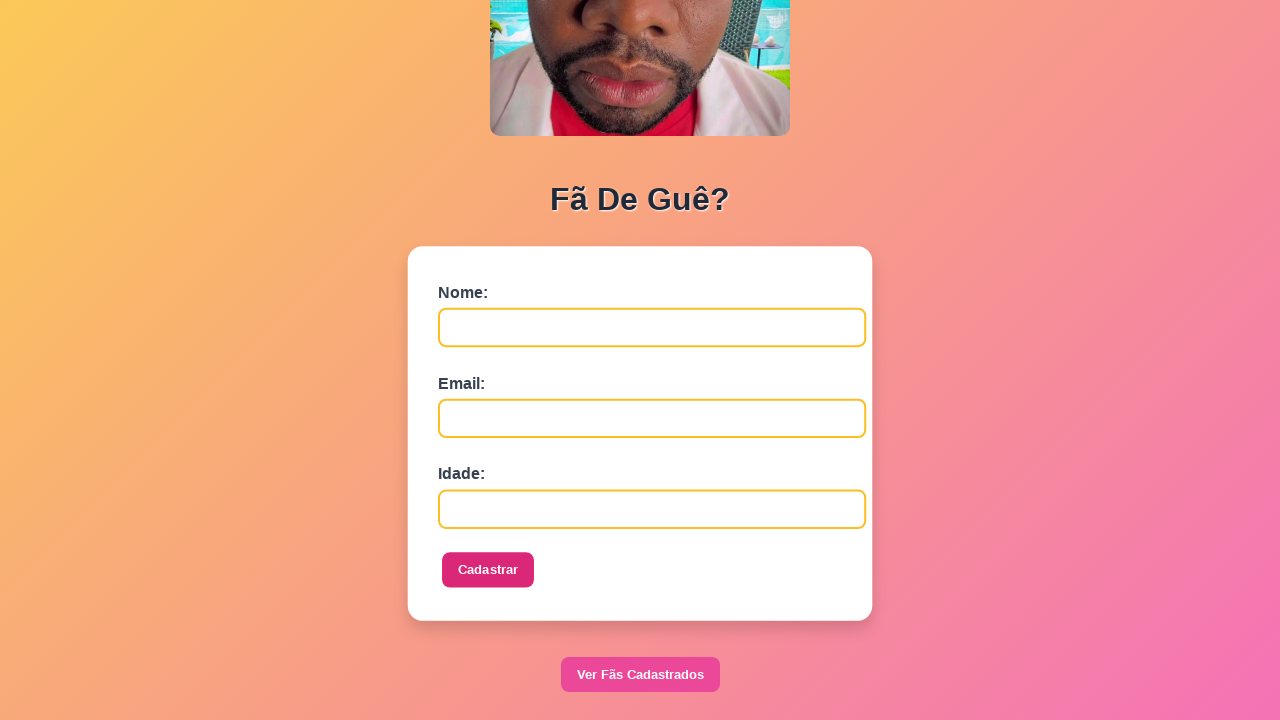

Waited 500ms for form processing
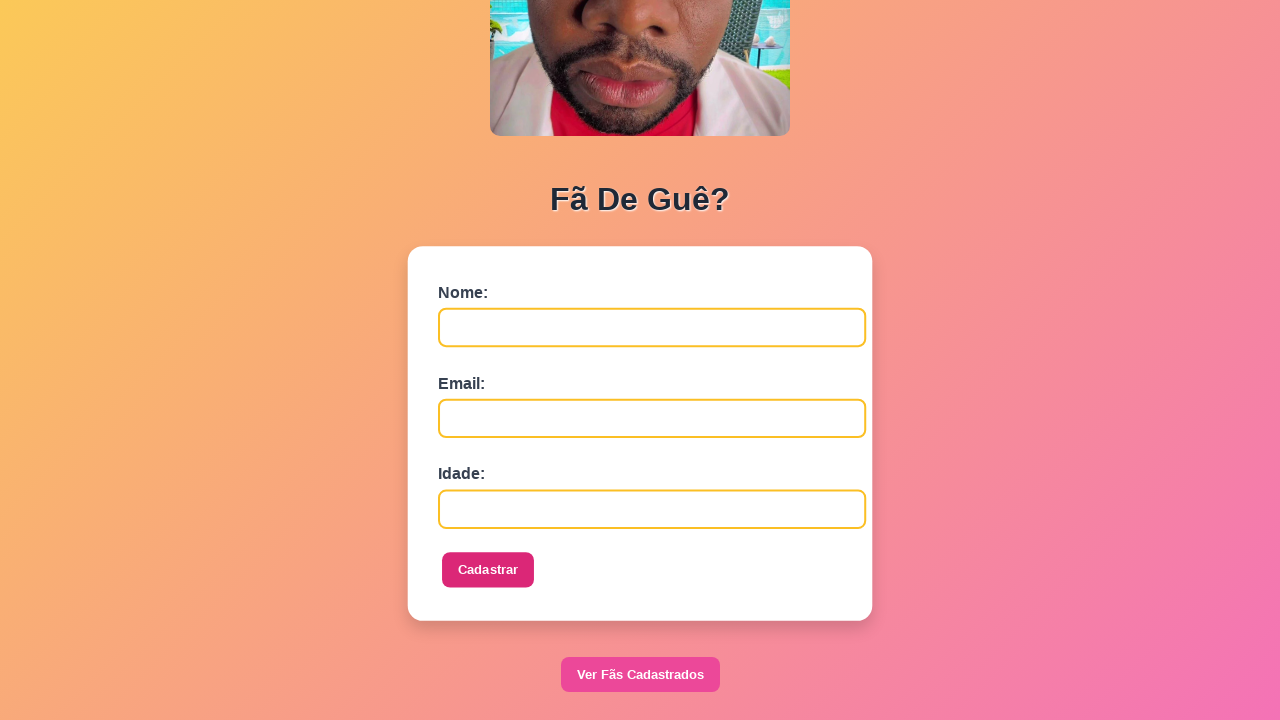

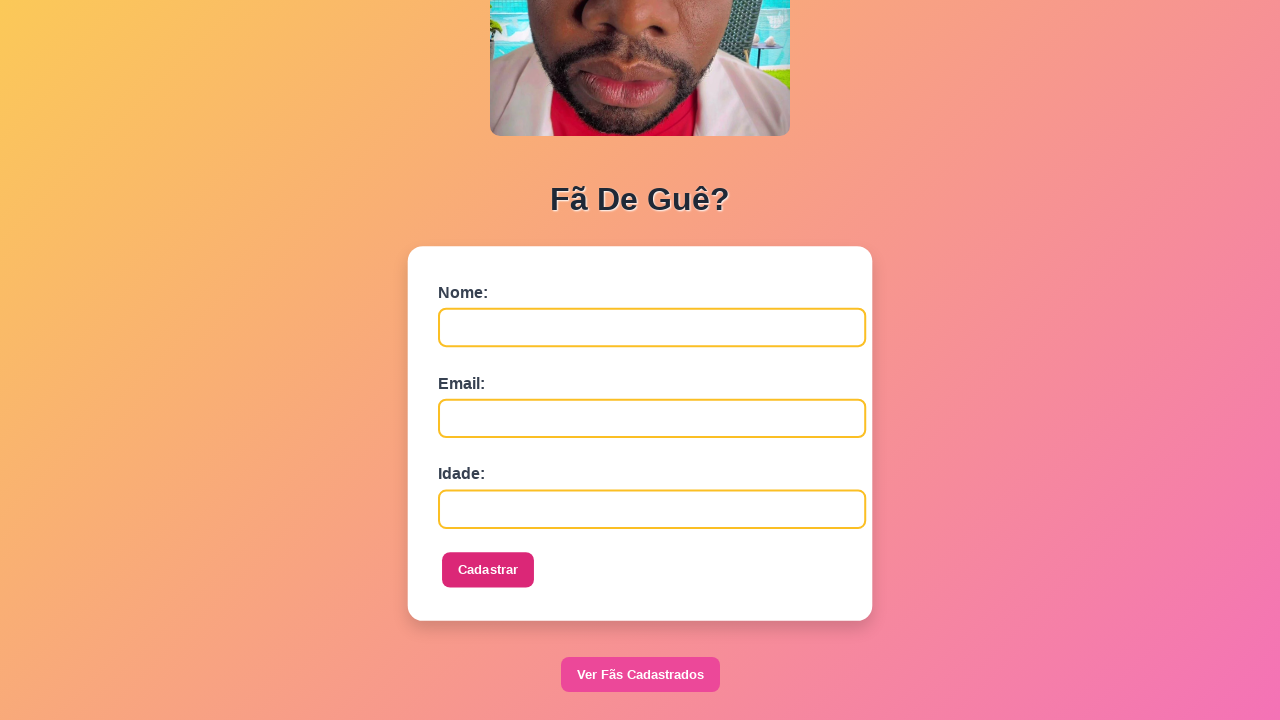